Tests that edits are cancelled when pressing Escape.

Starting URL: https://demo.playwright.dev/todomvc

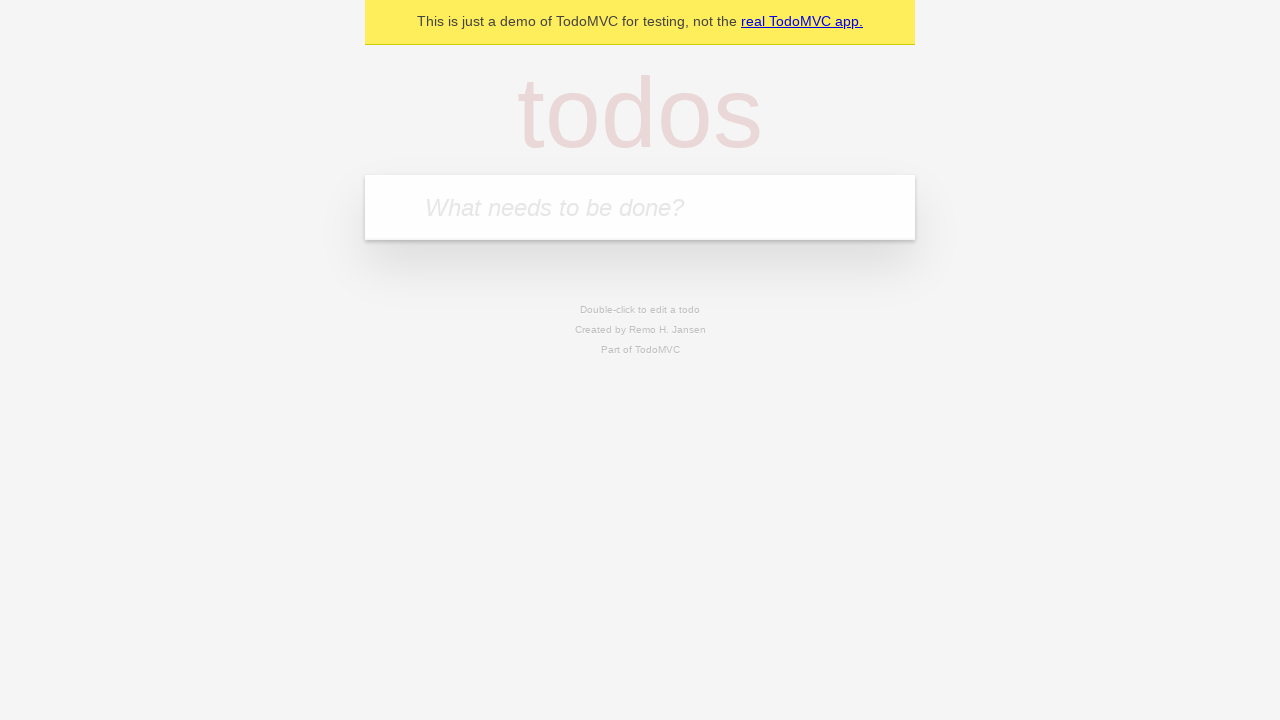

Filled todo input with 'buy some cheese' on internal:attr=[placeholder="What needs to be done?"i]
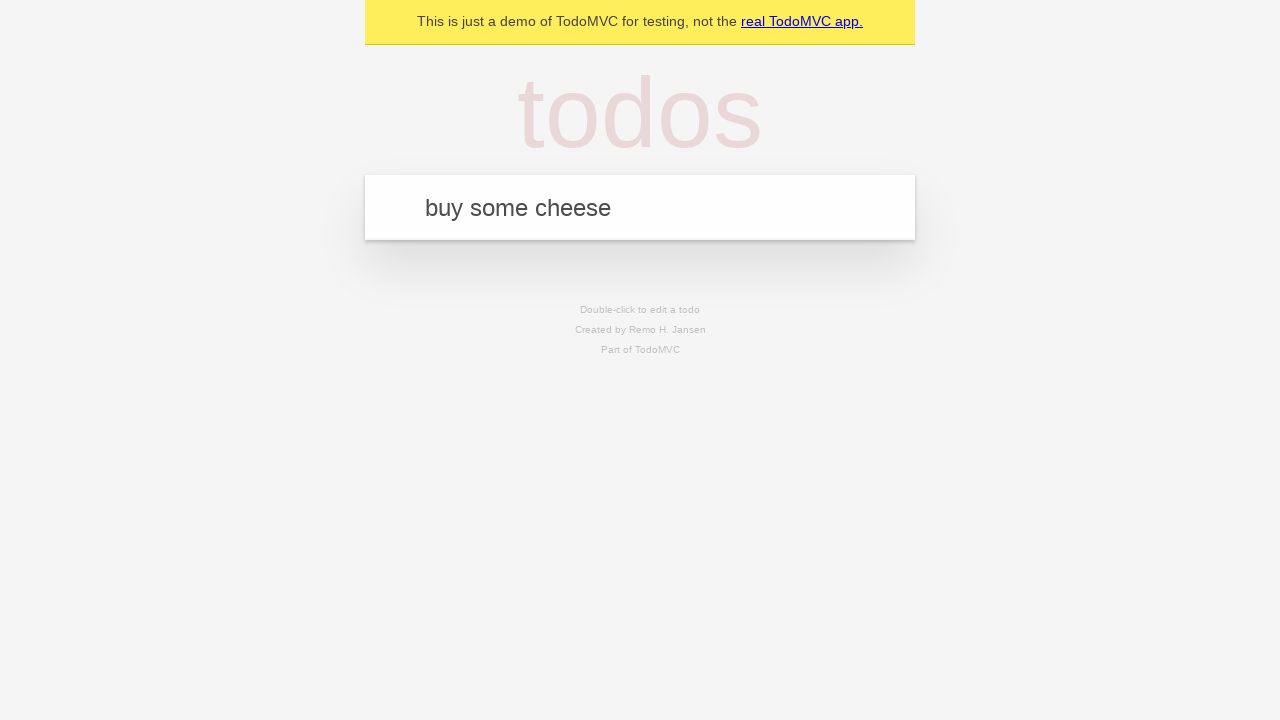

Pressed Enter to create first todo on internal:attr=[placeholder="What needs to be done?"i]
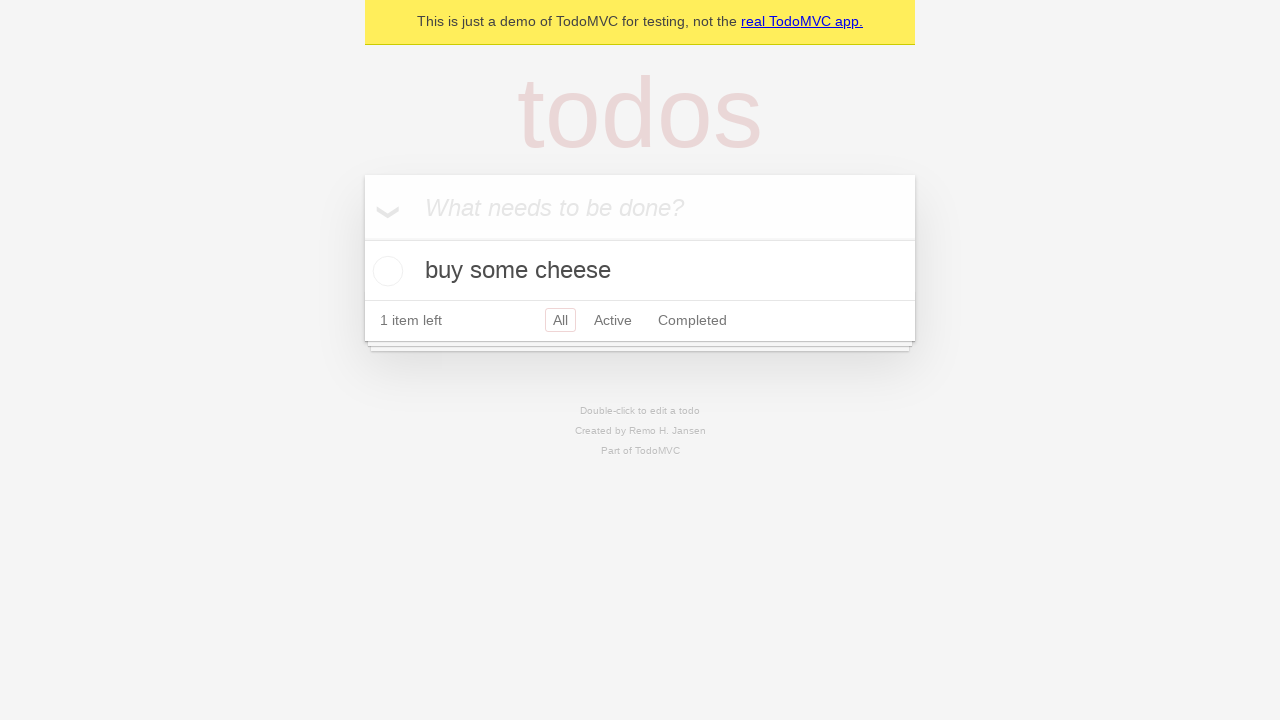

Filled todo input with 'feed the cat' on internal:attr=[placeholder="What needs to be done?"i]
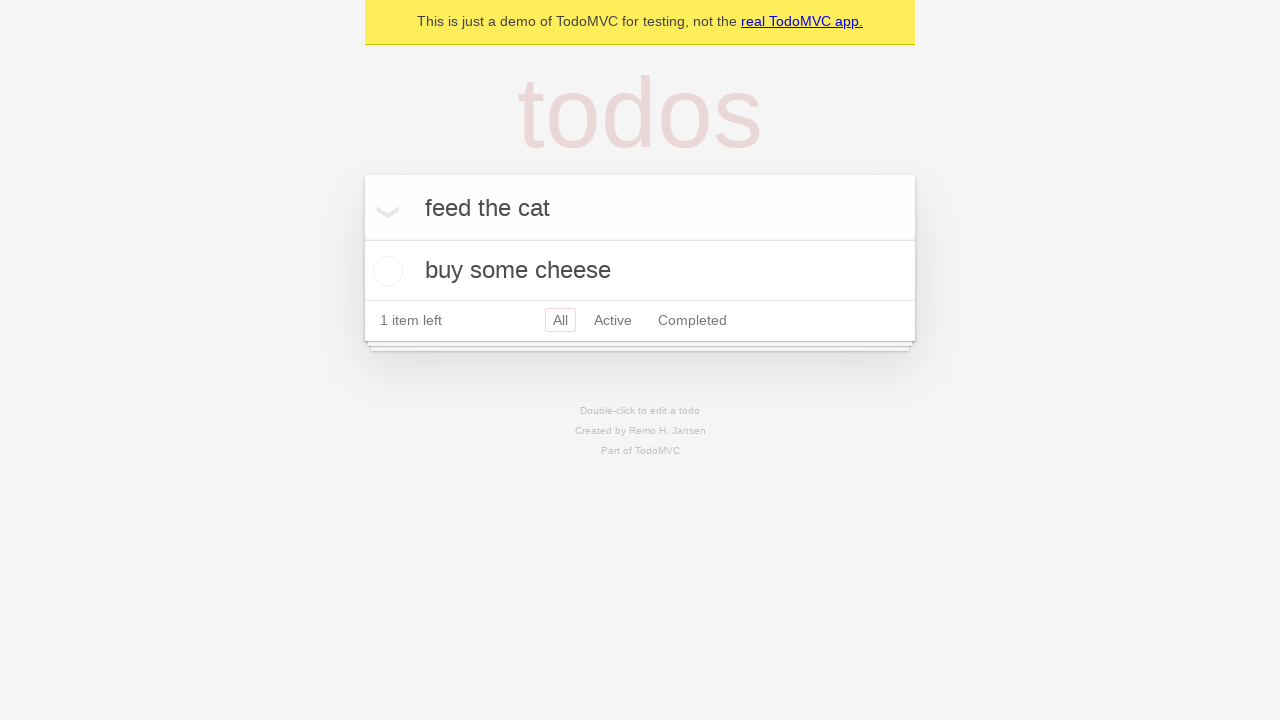

Pressed Enter to create second todo on internal:attr=[placeholder="What needs to be done?"i]
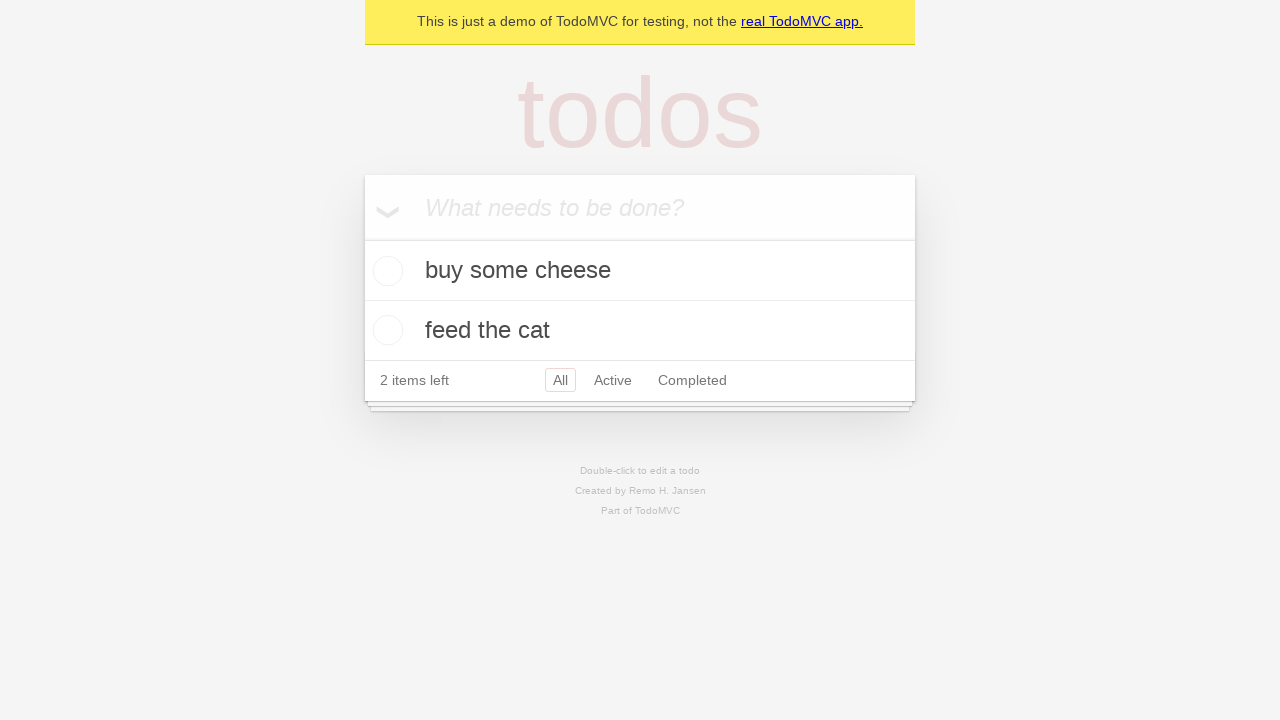

Filled todo input with 'book a doctors appointment' on internal:attr=[placeholder="What needs to be done?"i]
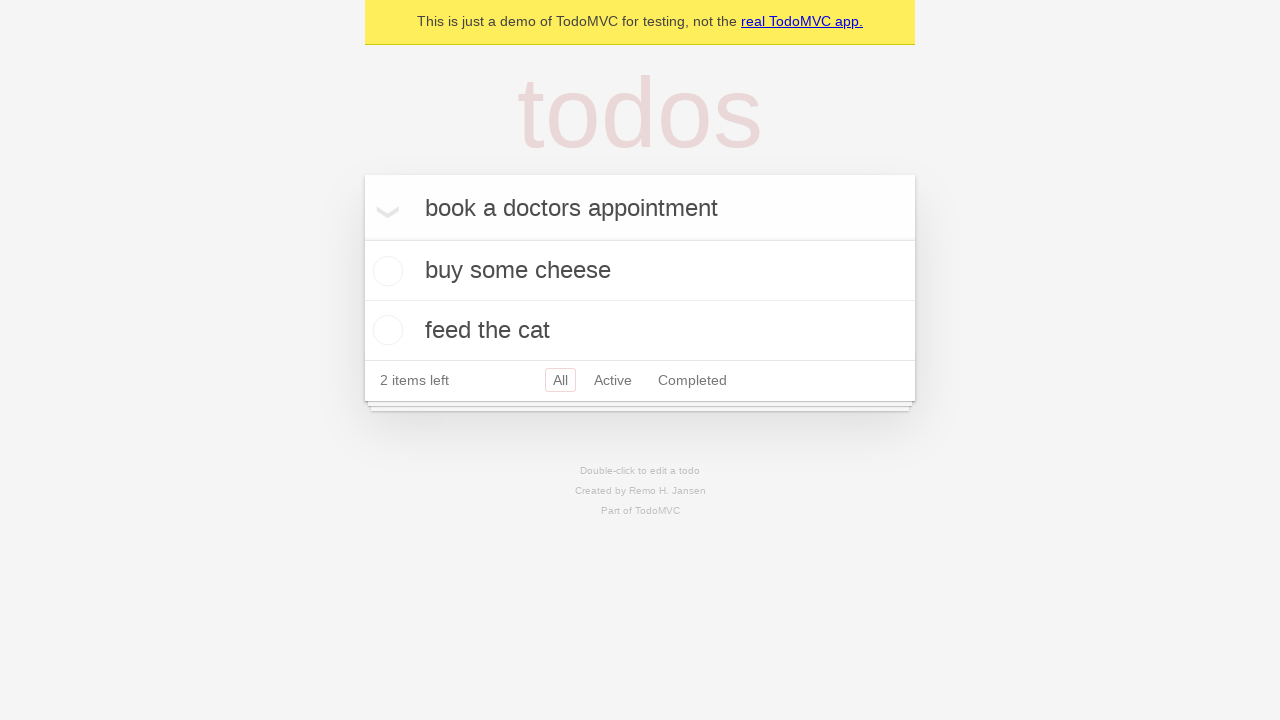

Pressed Enter to create third todo on internal:attr=[placeholder="What needs to be done?"i]
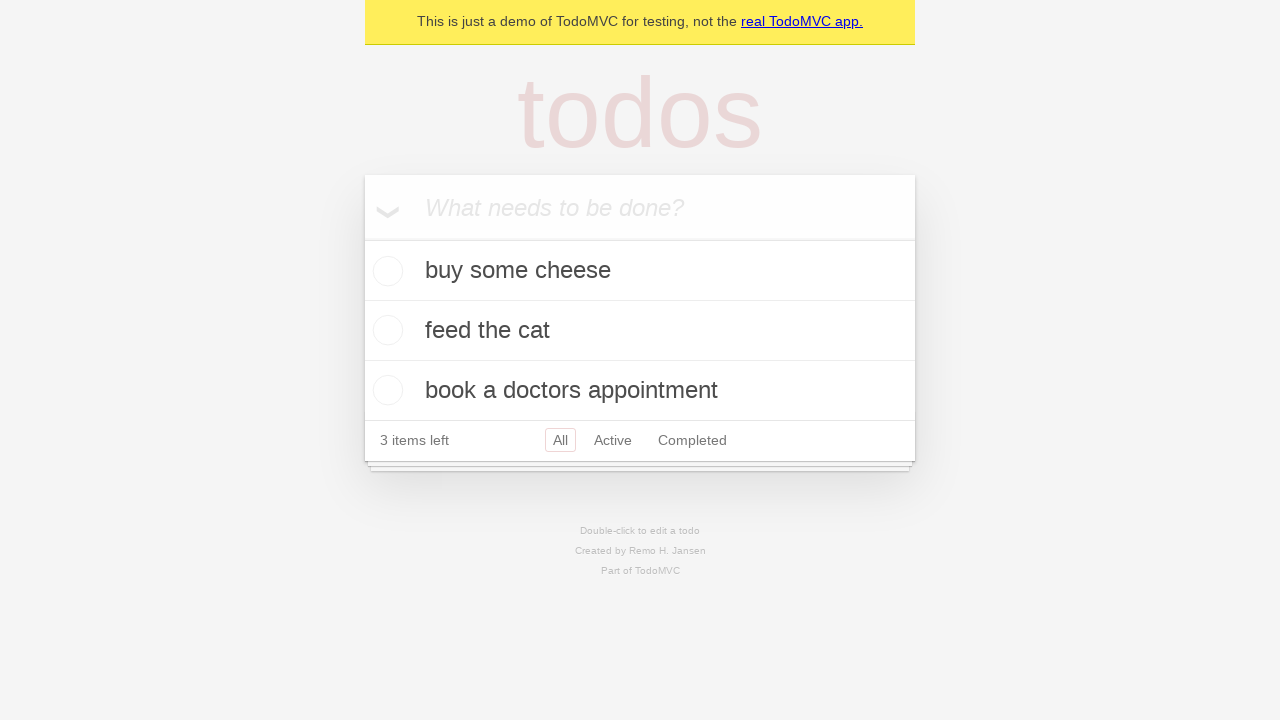

Double-clicked second todo to enter edit mode at (640, 331) on internal:testid=[data-testid="todo-item"s] >> nth=1
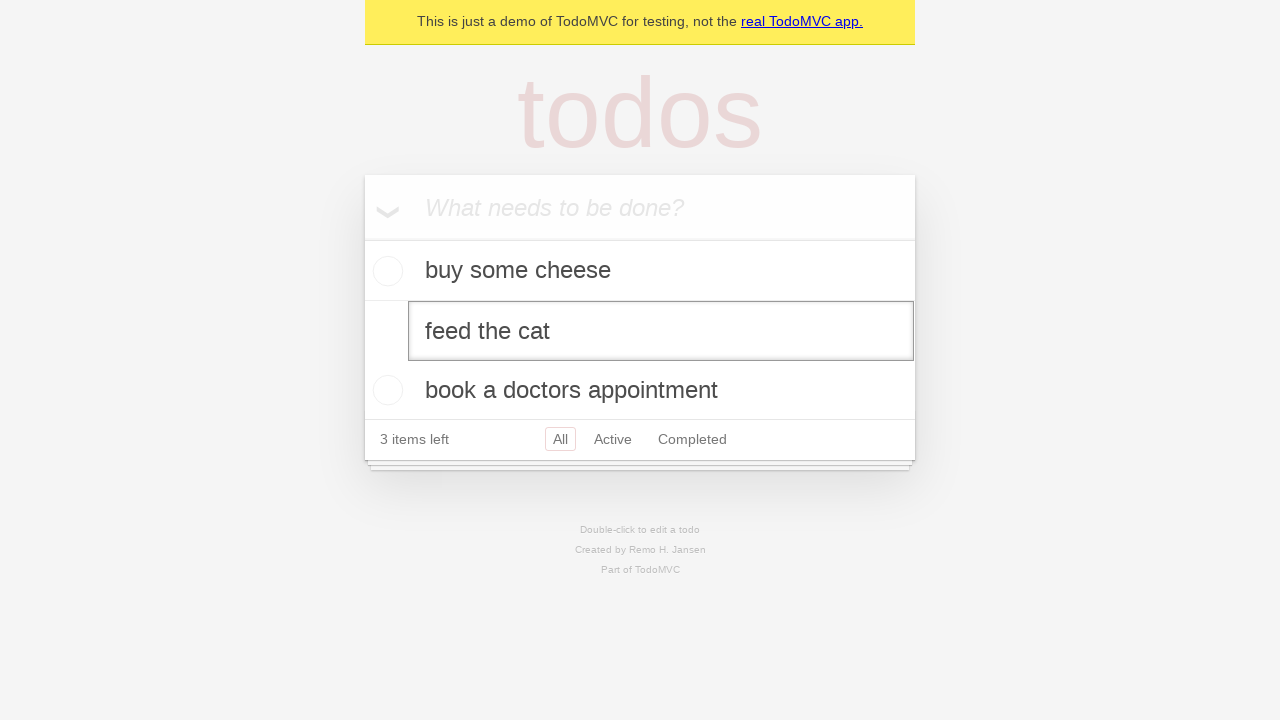

Filled edit field with 'buy some sausages' on internal:testid=[data-testid="todo-item"s] >> nth=1 >> internal:role=textbox[nam
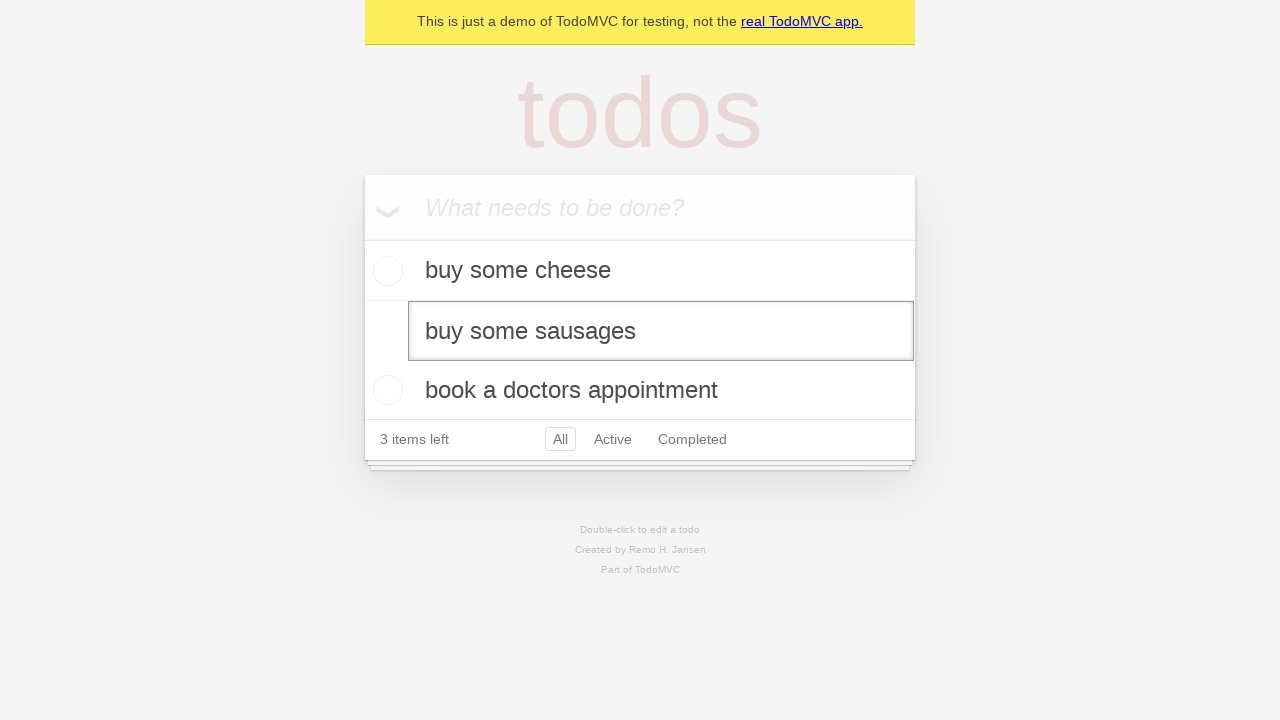

Pressed Escape to cancel edit on internal:testid=[data-testid="todo-item"s] >> nth=1 >> internal:role=textbox[nam
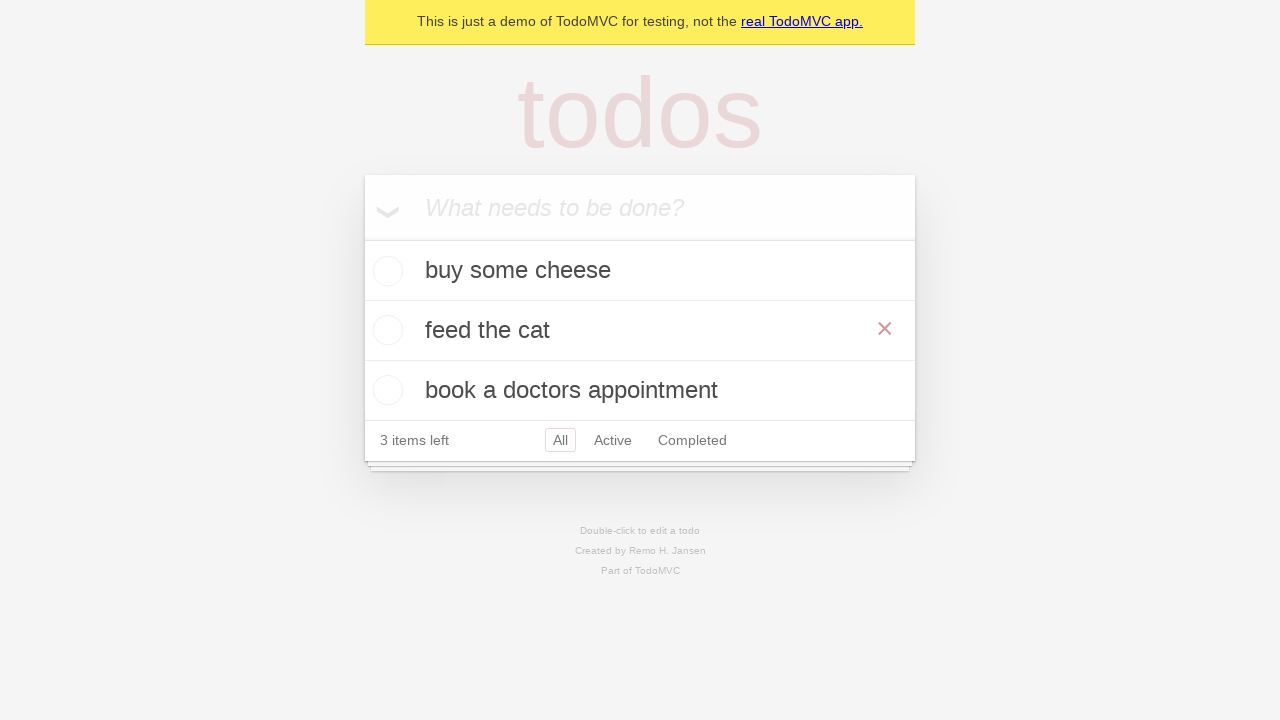

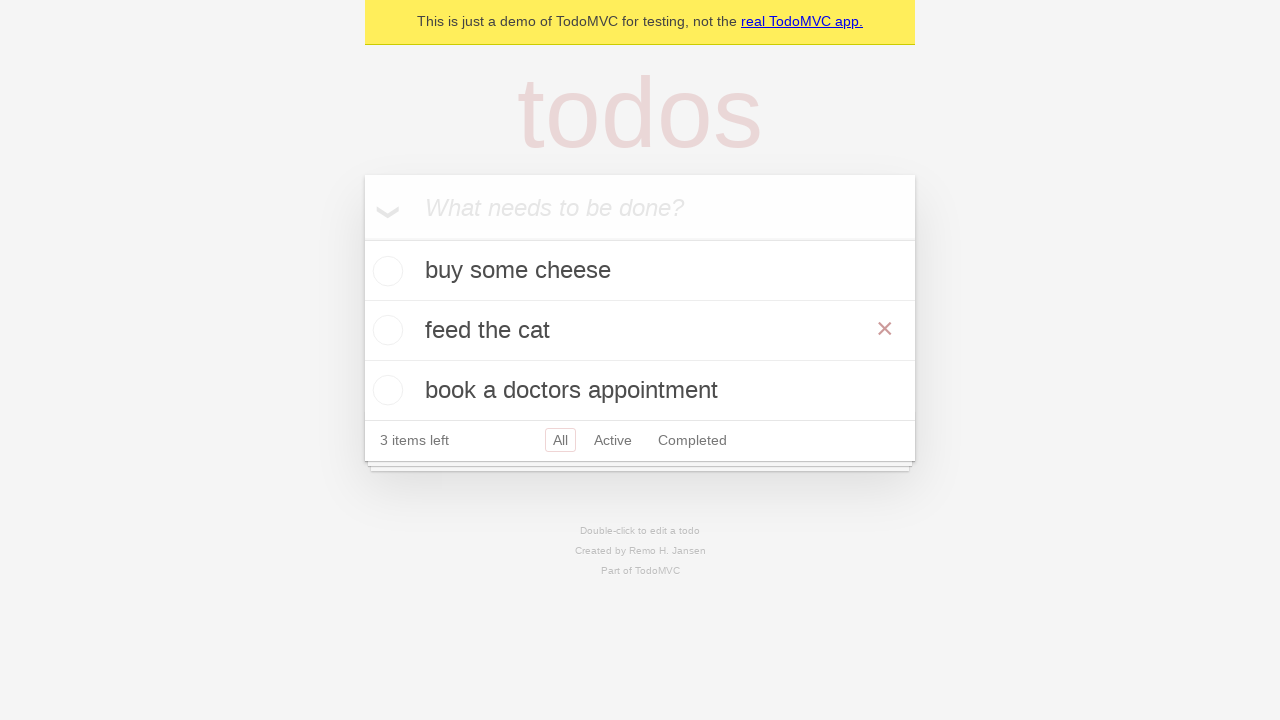